Tests the sorting functionality of a web table by selecting 20 items per page, collecting vegetable names, clicking the column header to sort, and verifying the table is sorted correctly

Starting URL: https://rahulshettyacademy.com/seleniumPractise/#/offers

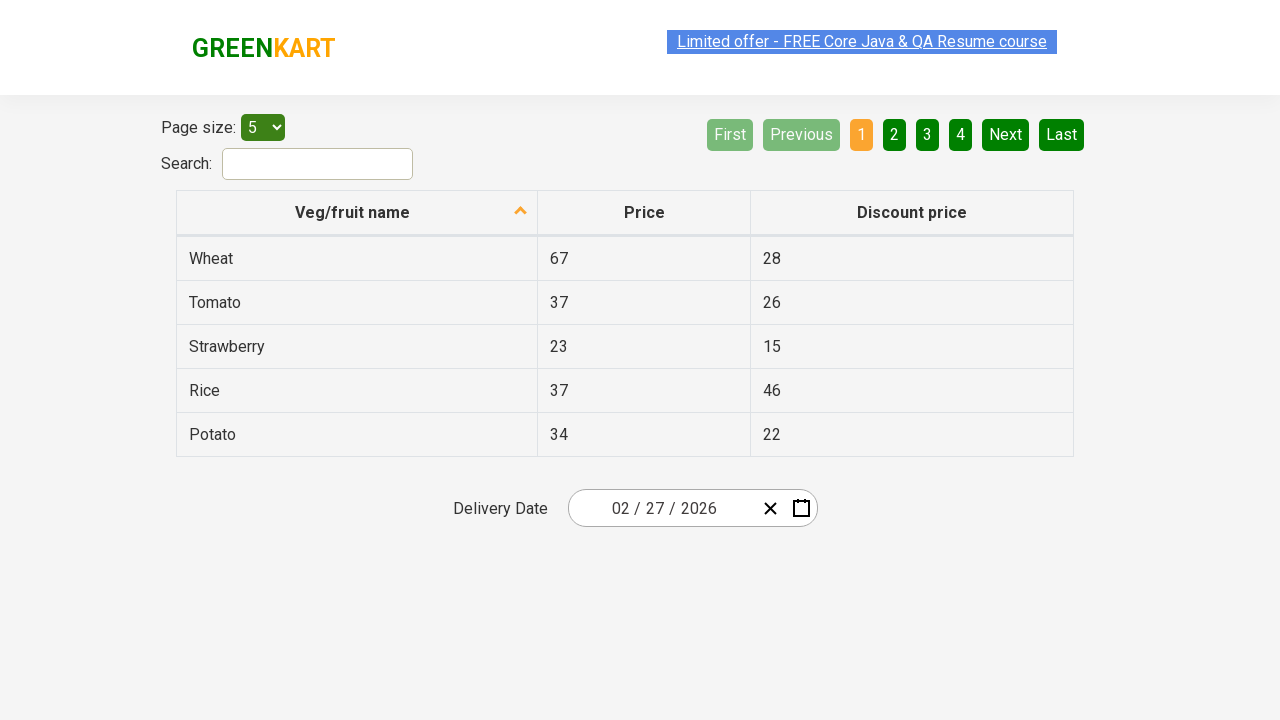

Selected 20 items per page from dropdown on #page-menu
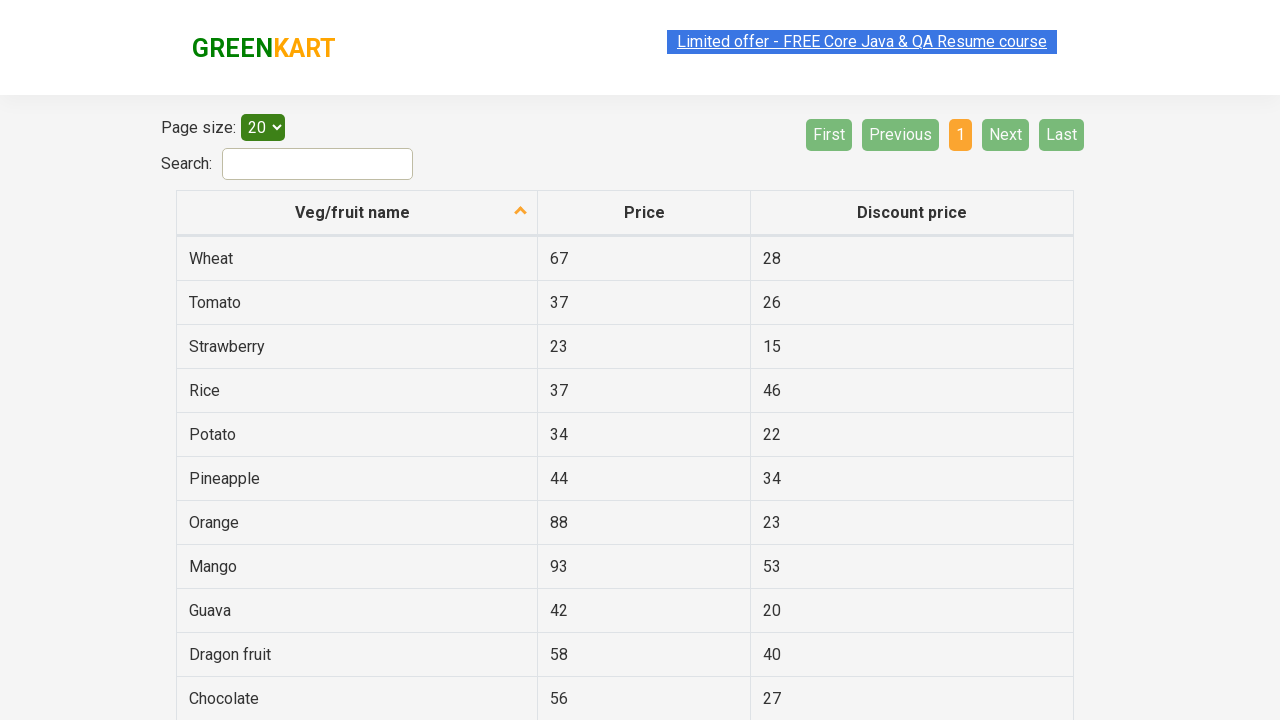

Waited for table to update with 20 items
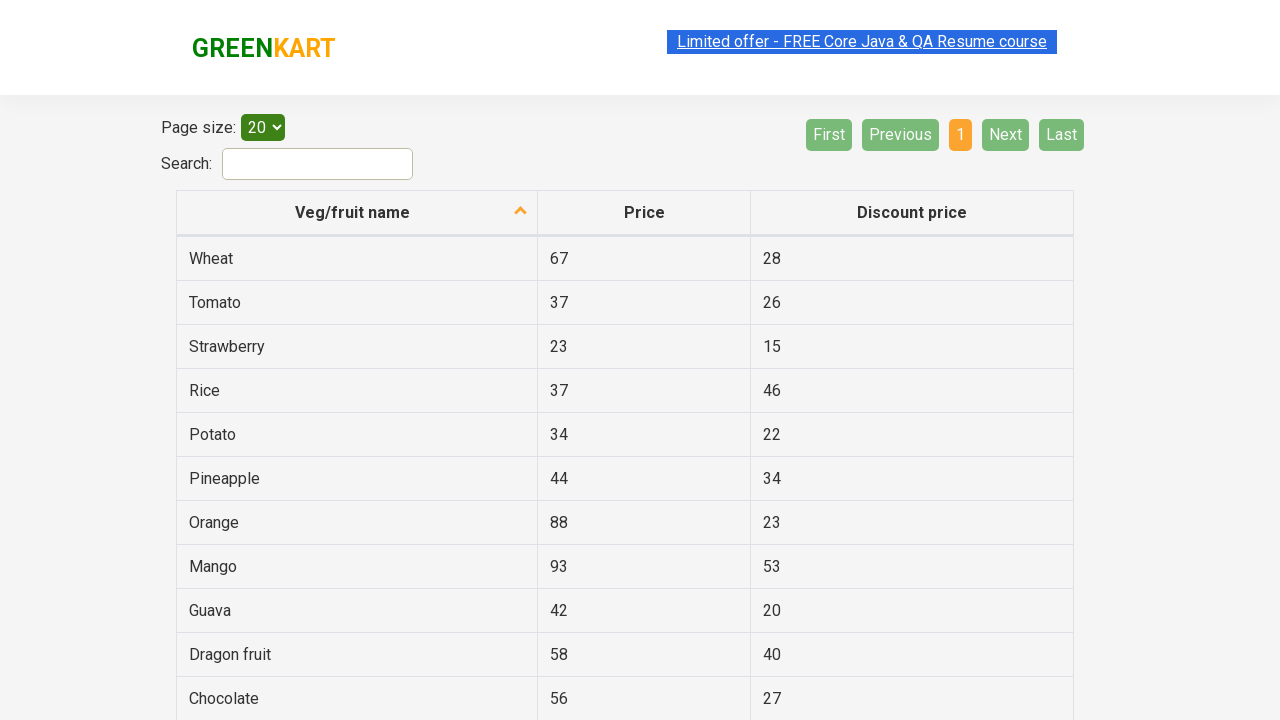

Collected vegetable names before sorting
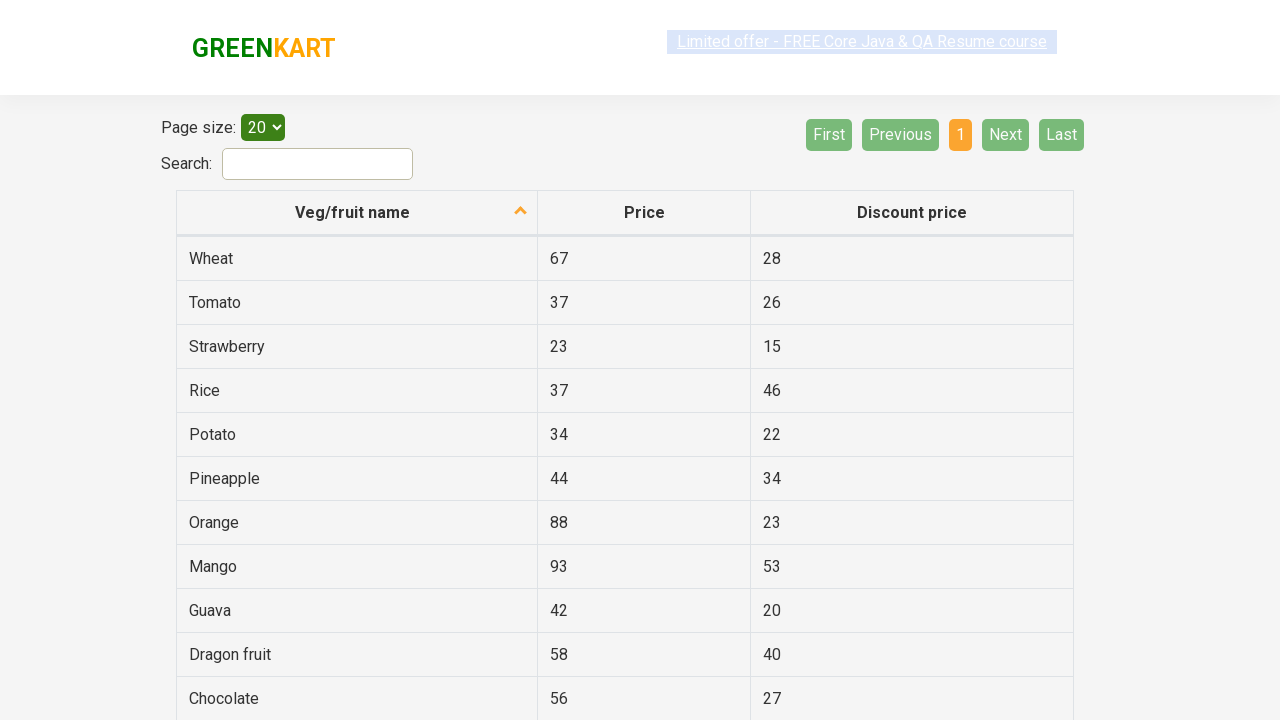

Clicked column header to sort by fruit/vegetable name at (357, 213) on th[aria-label*='fruit name']
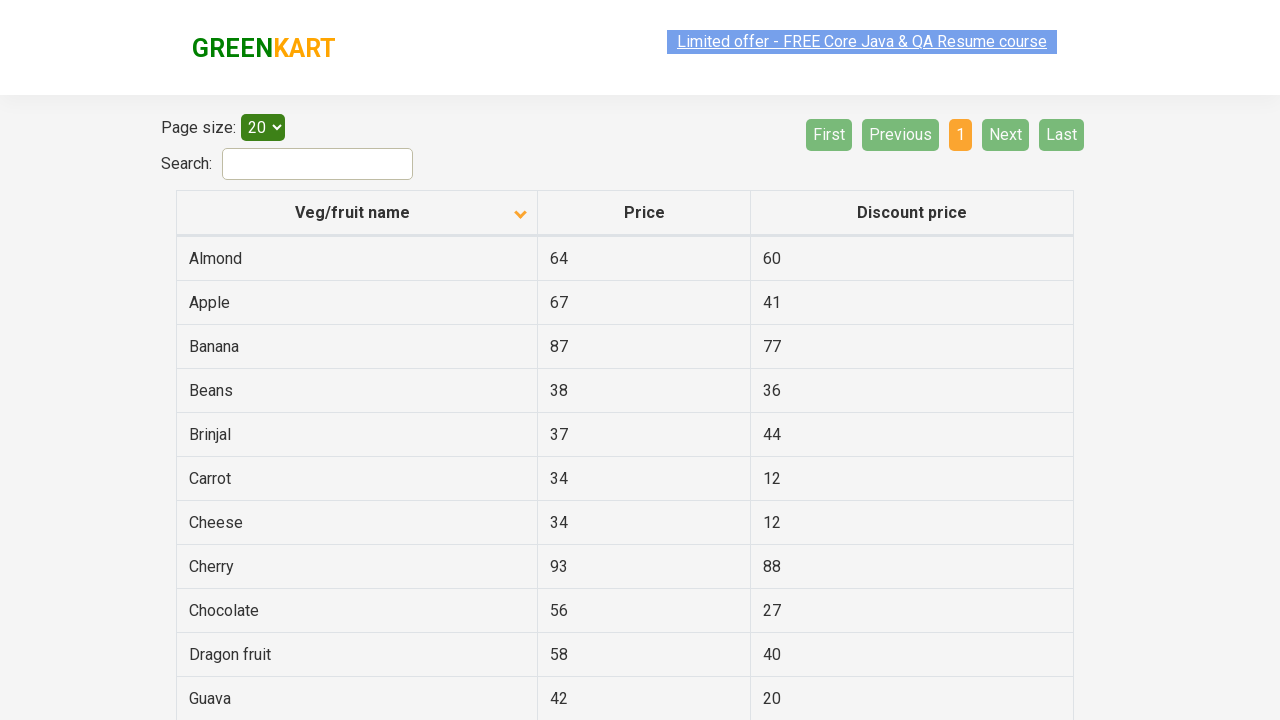

Waited for table to re-sort
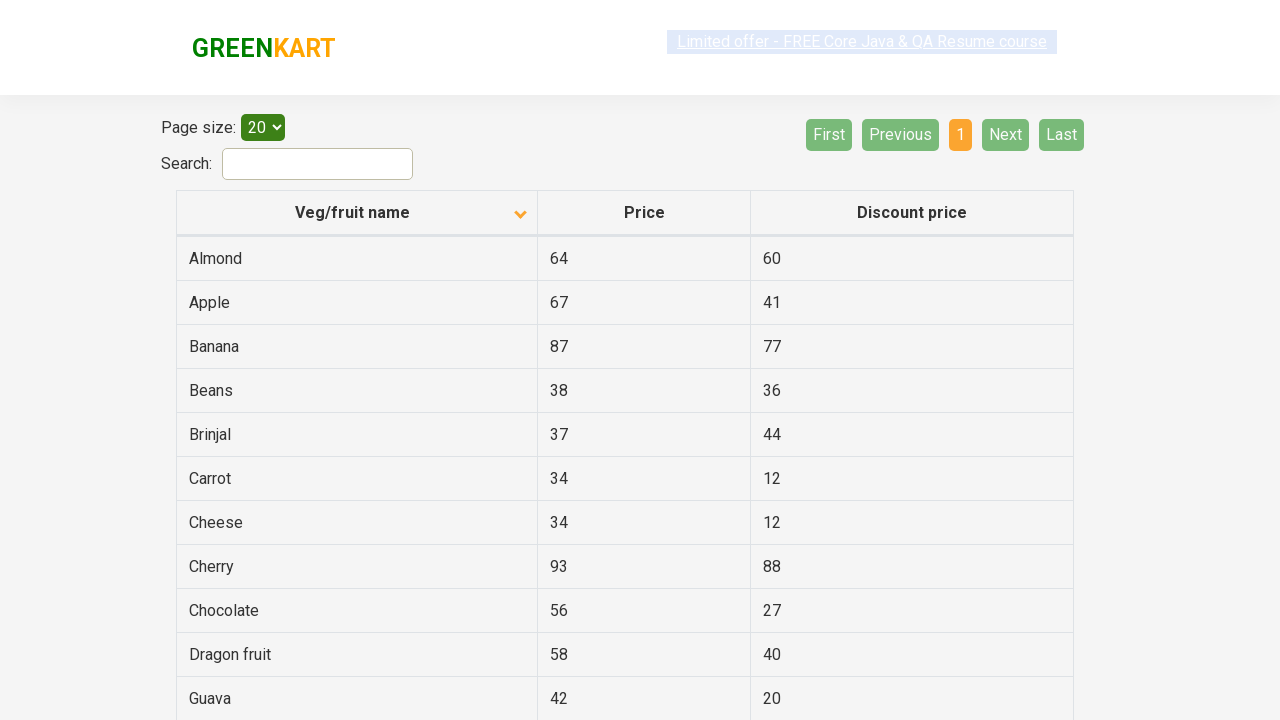

Collected vegetable names after sorting
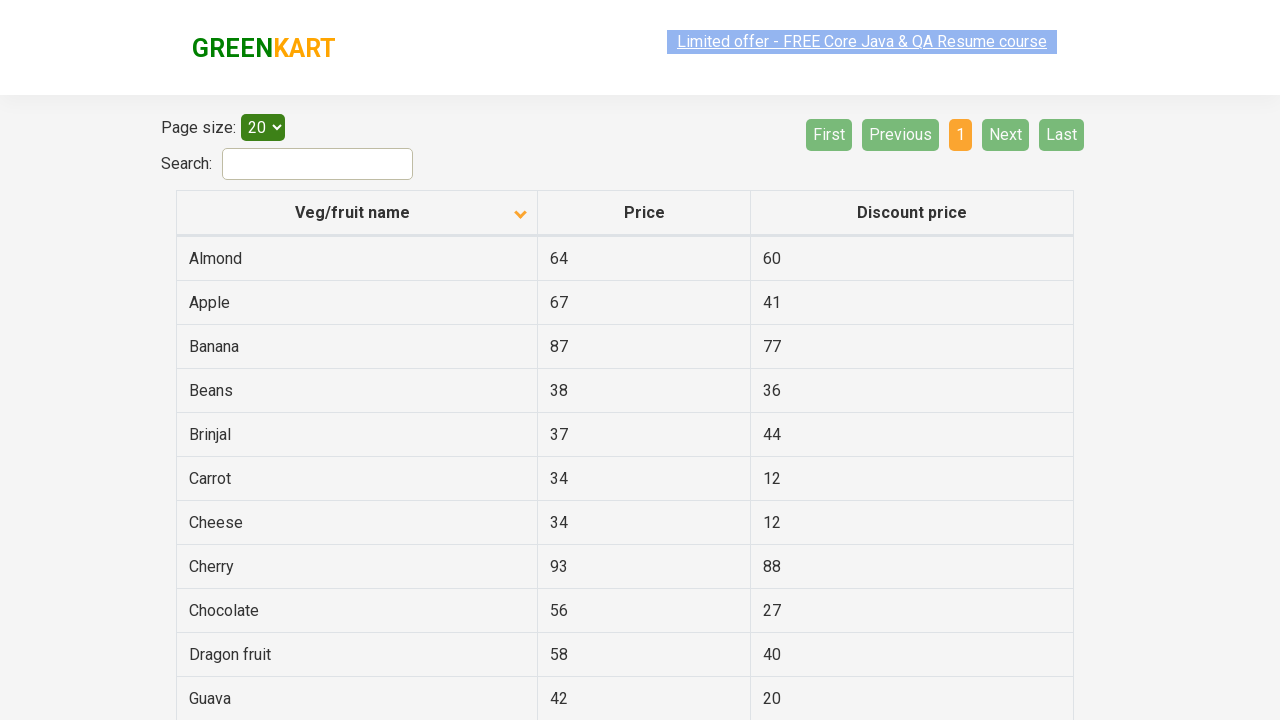

Verified table is sorted alphabetically by comparing with Python sorted list
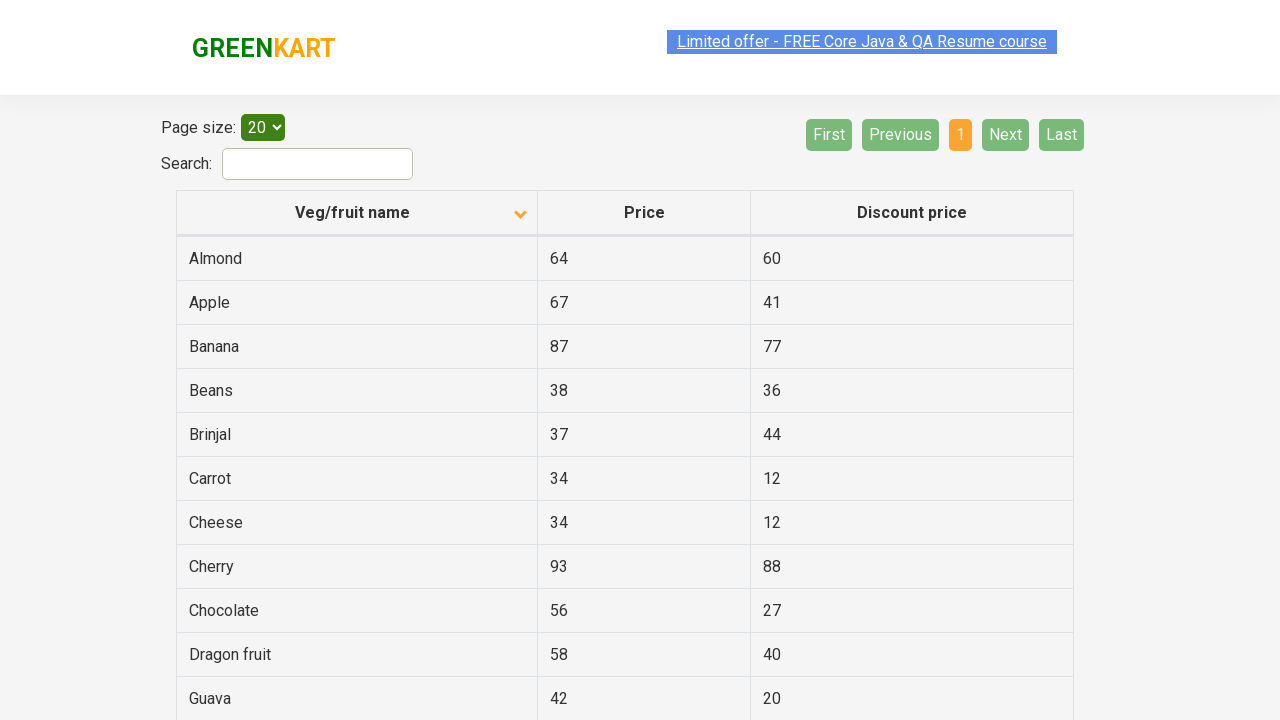

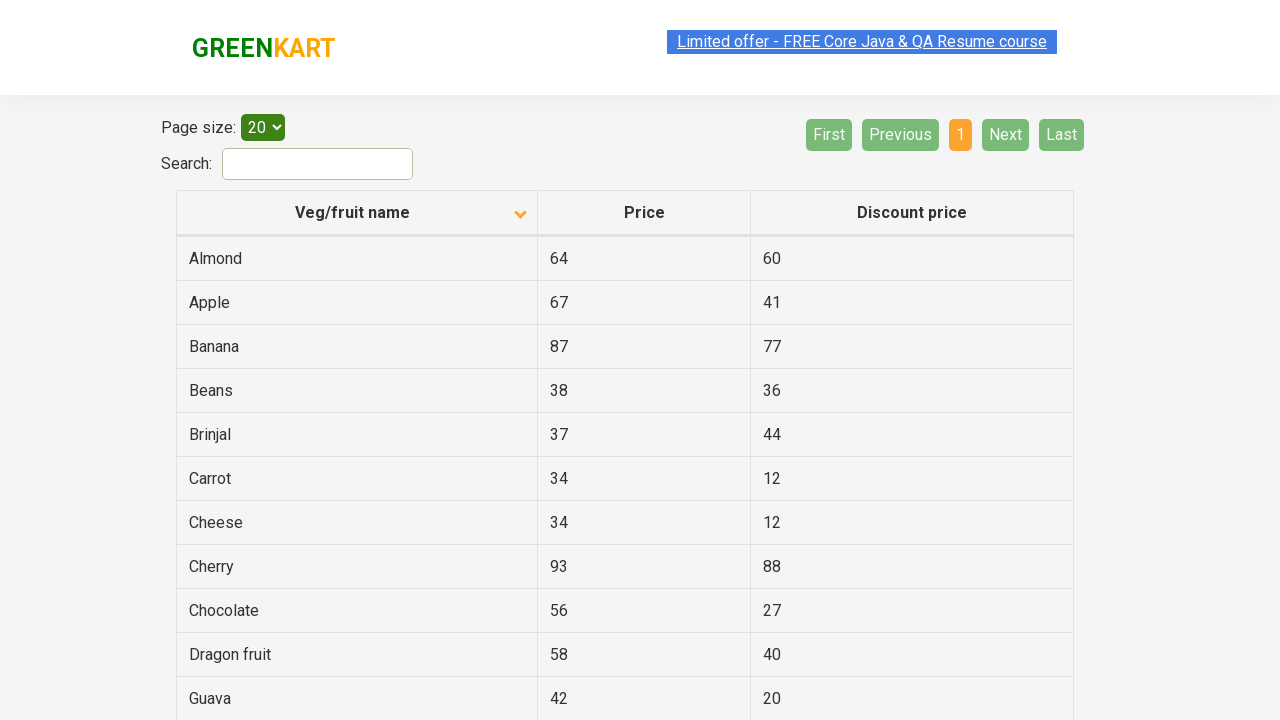